Tests clicking a verify button and checking for a successful message

Starting URL: http://suninjuly.github.io/wait2.html

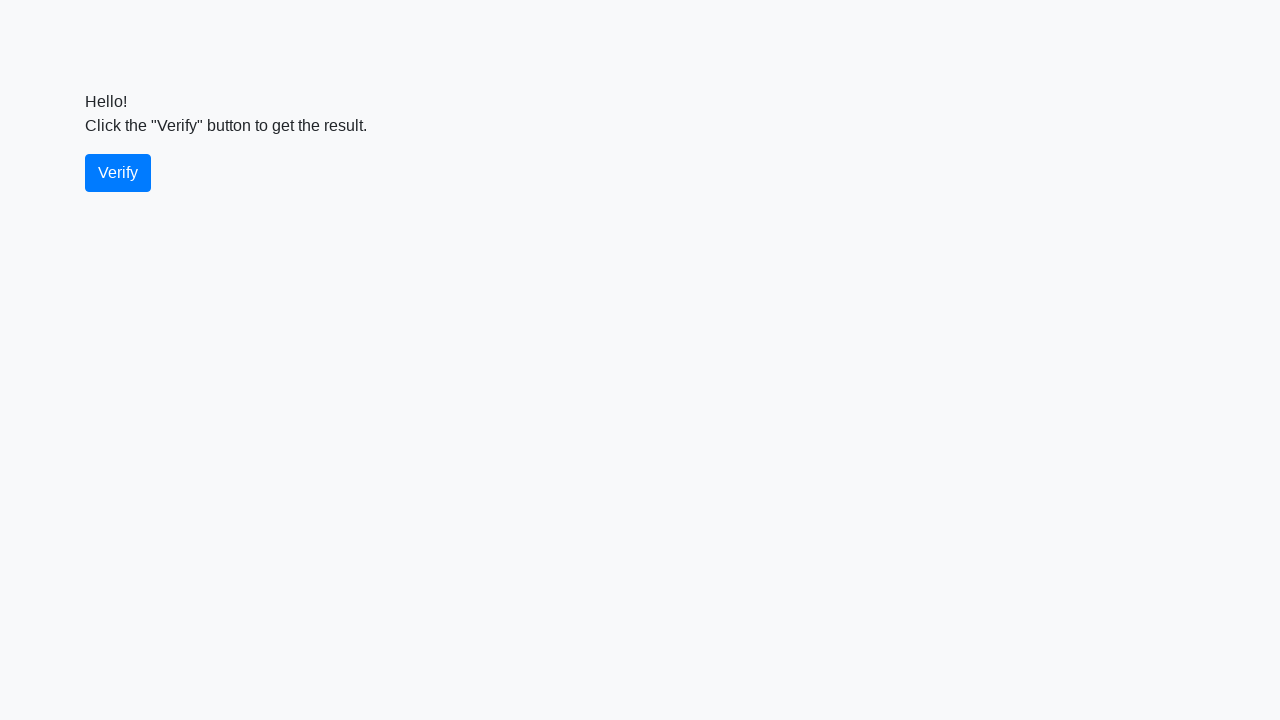

Navigated to http://suninjuly.github.io/wait2.html
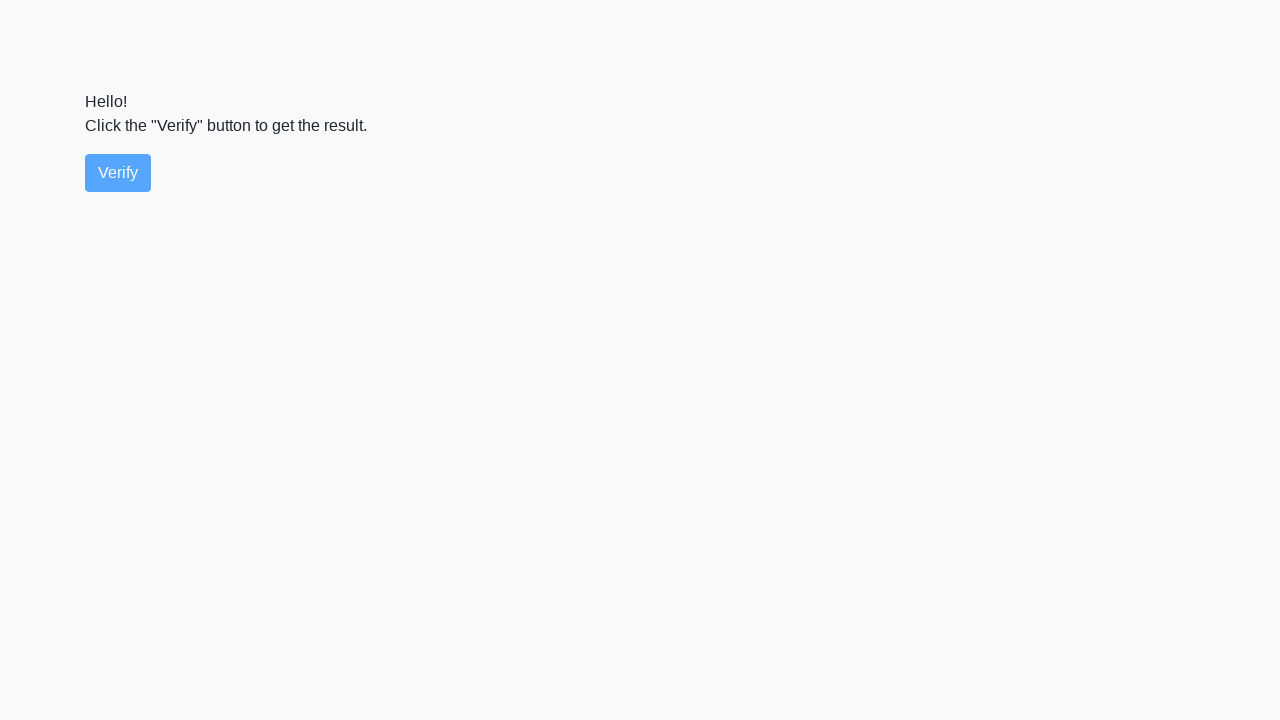

Clicked the verify button at (118, 173) on #verify
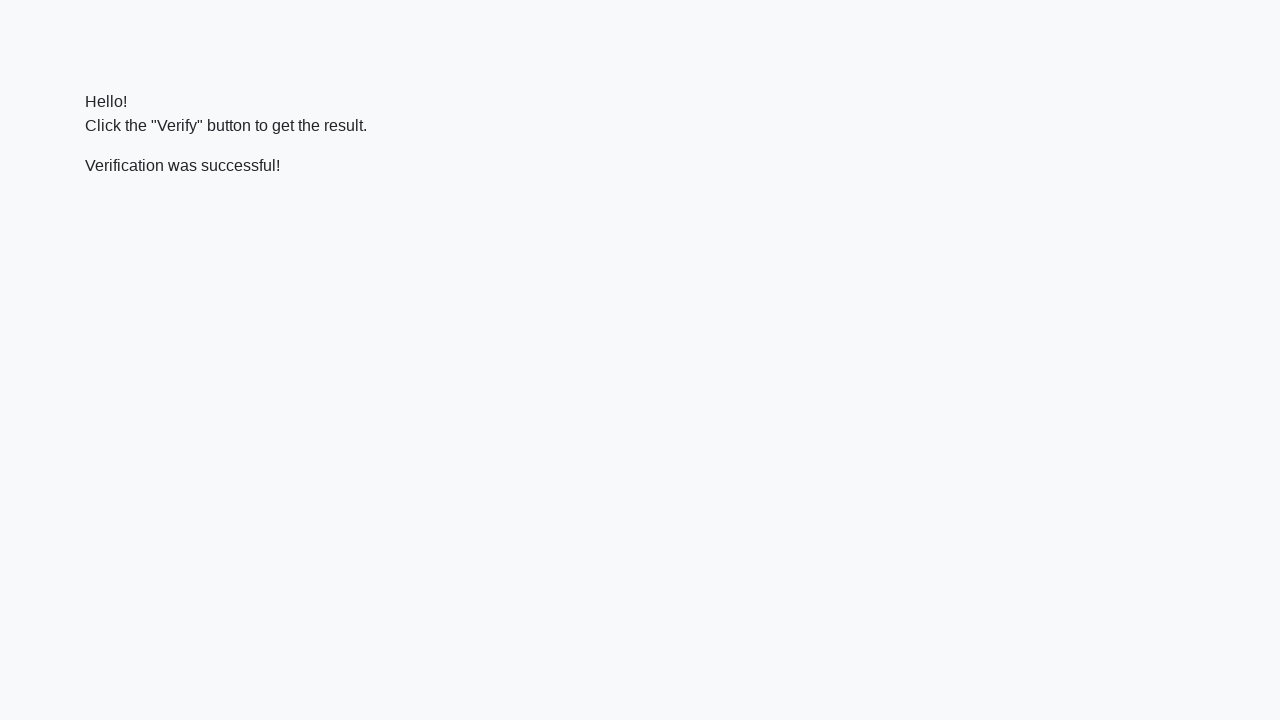

Waited for verify_message to appear
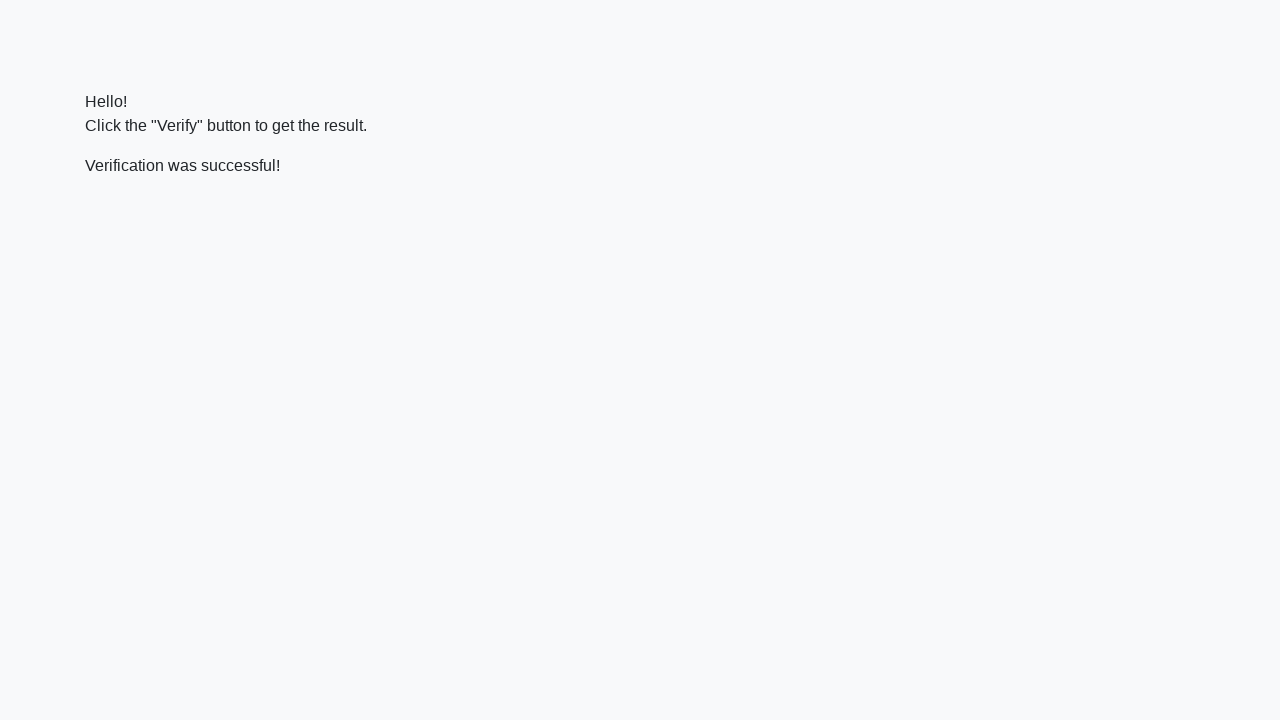

Verified success message contains 'successful'
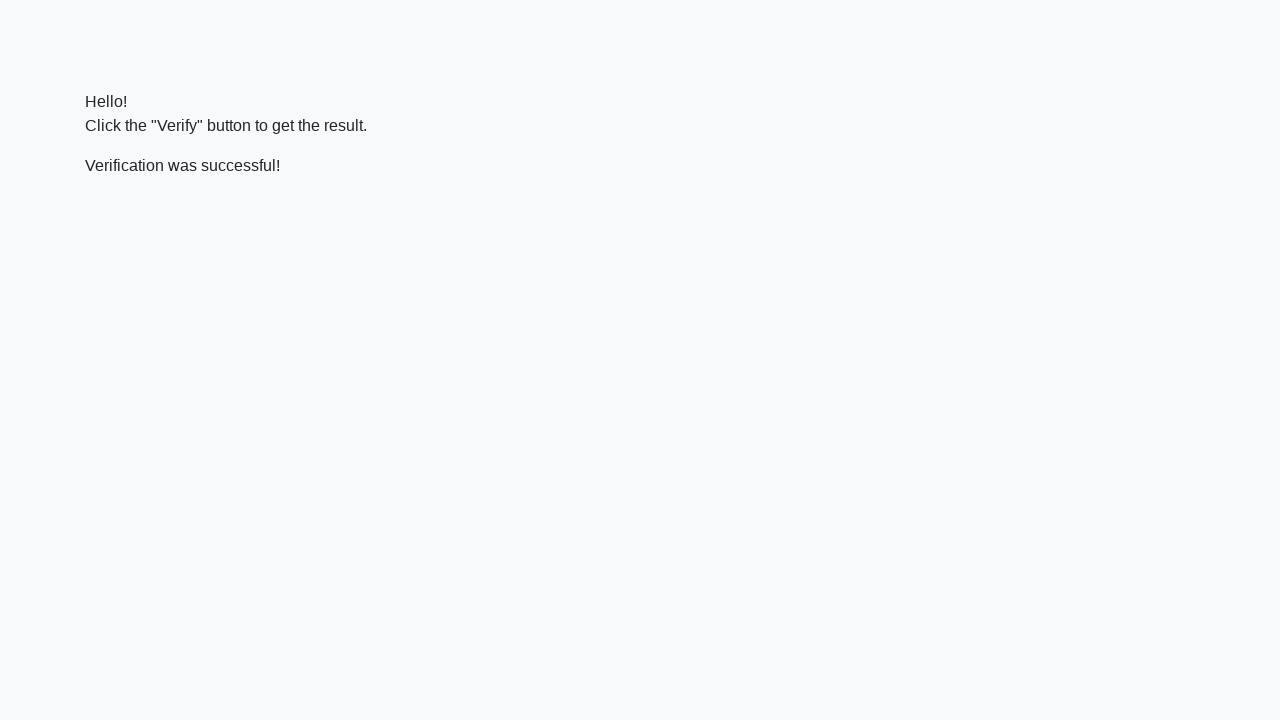

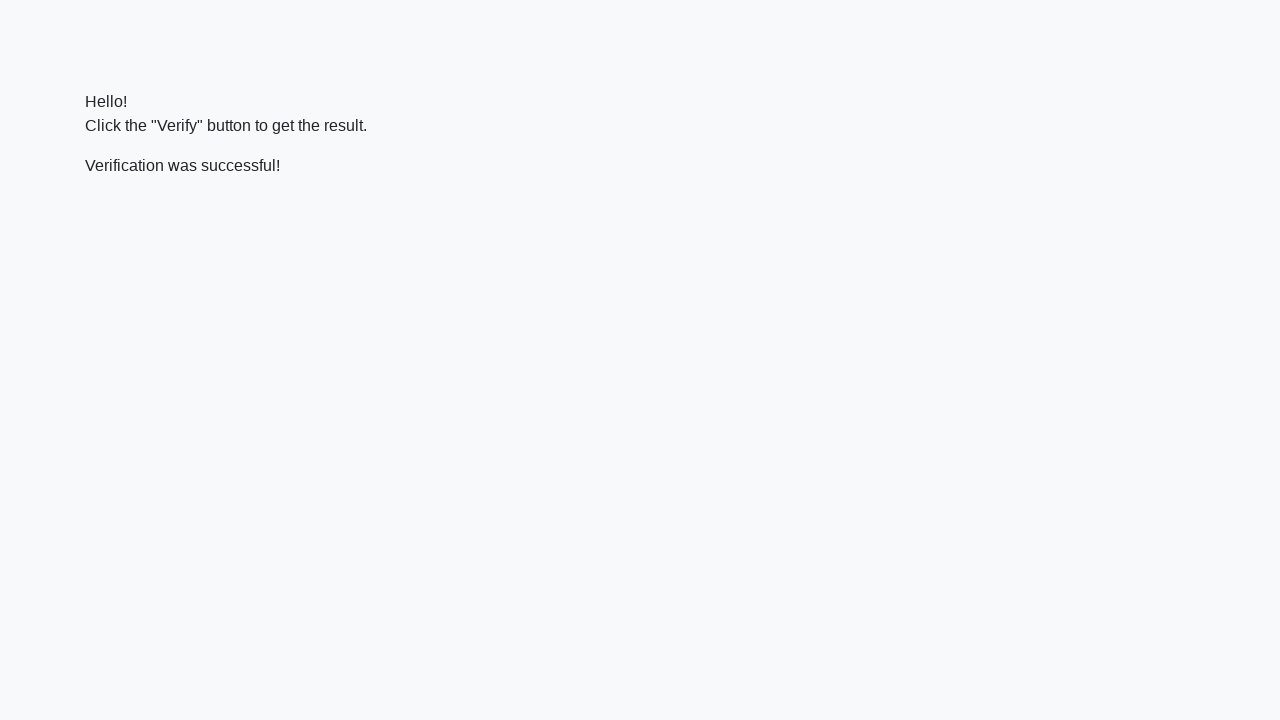